Tests dropdown list functionality by navigating to the dropdown page and selecting options multiple times

Starting URL: http://the-internet.herokuapp.com/

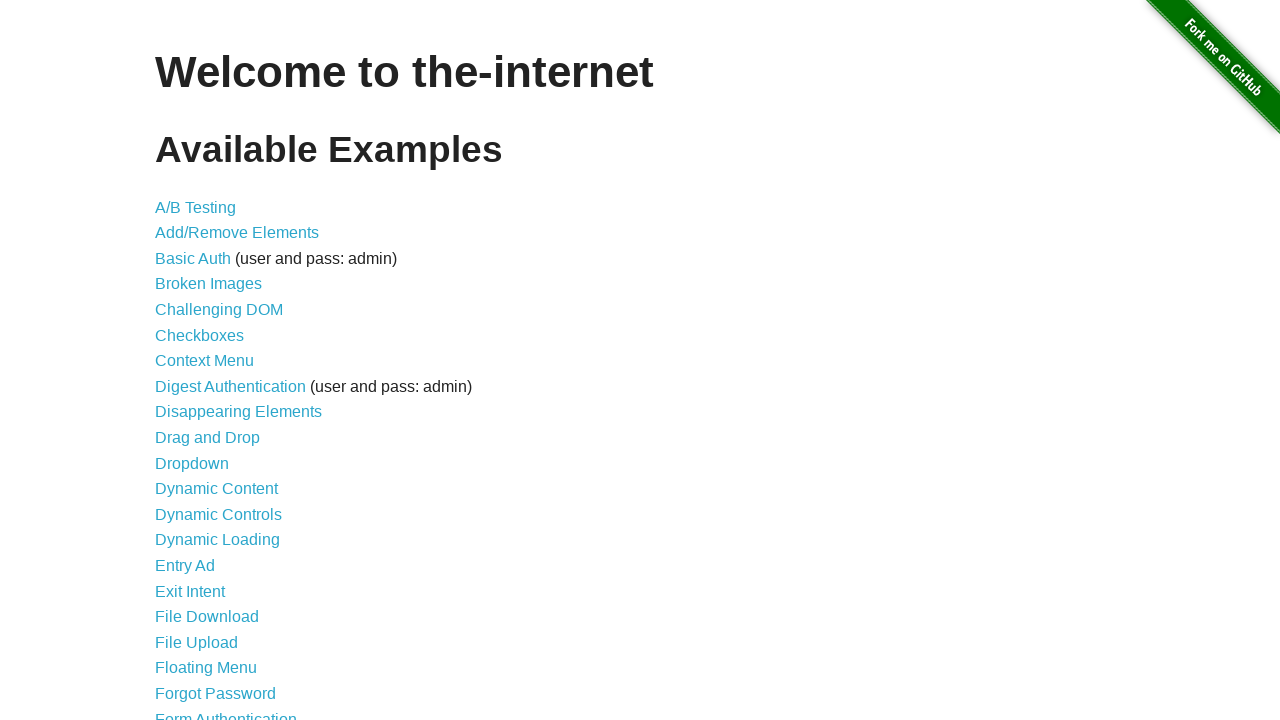

Clicked on Dropdown link to navigate to dropdown page at (192, 463) on xpath=//a[@href='/dropdown']
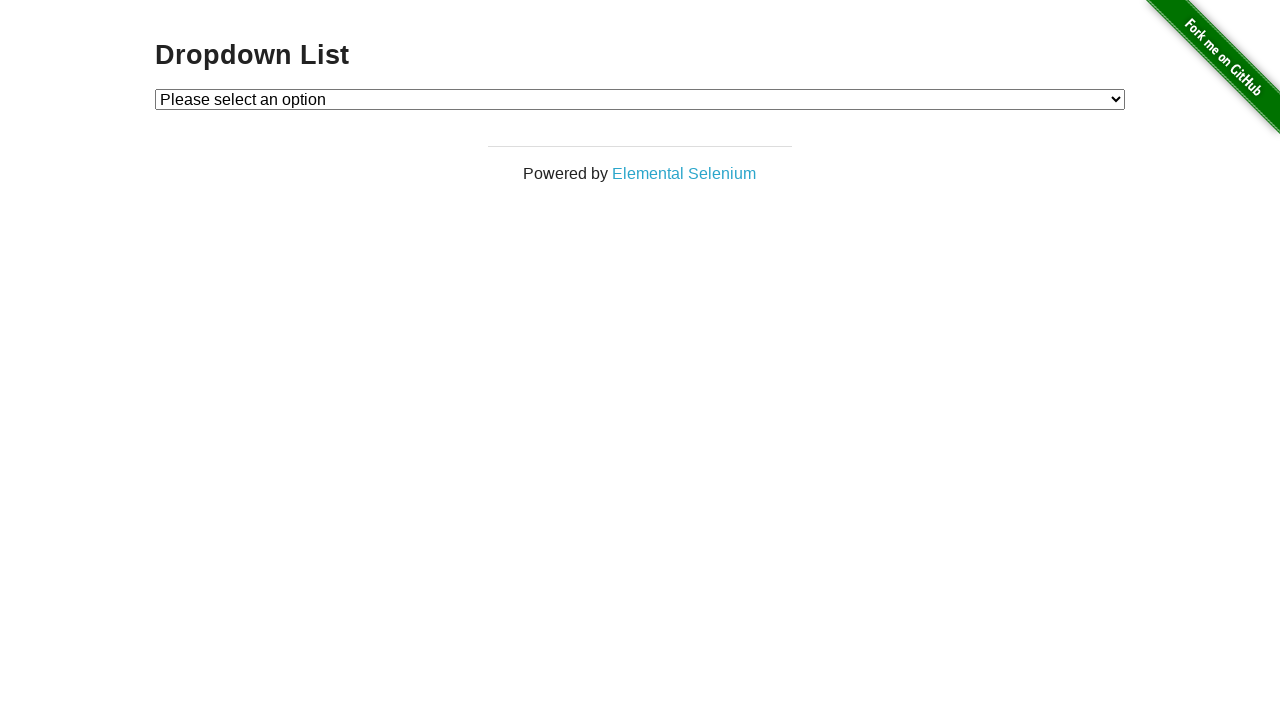

Selected Option 1 from dropdown on select
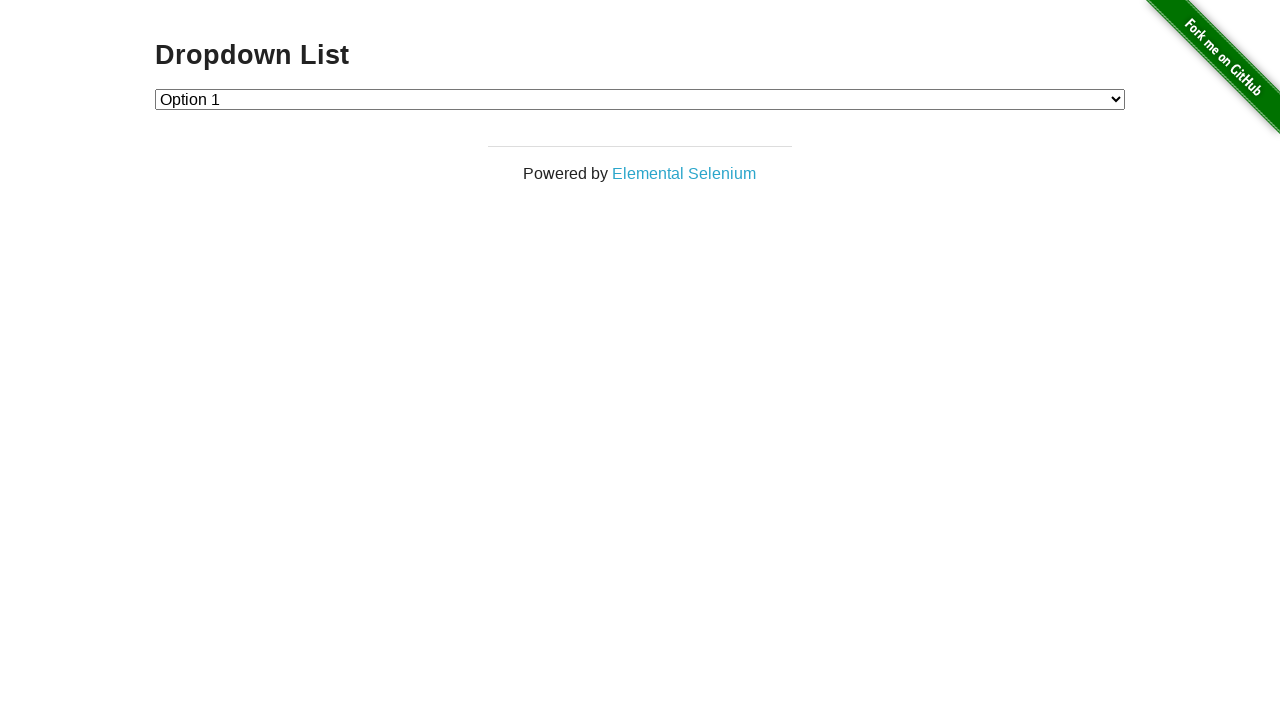

Selected Option 2 from dropdown on select
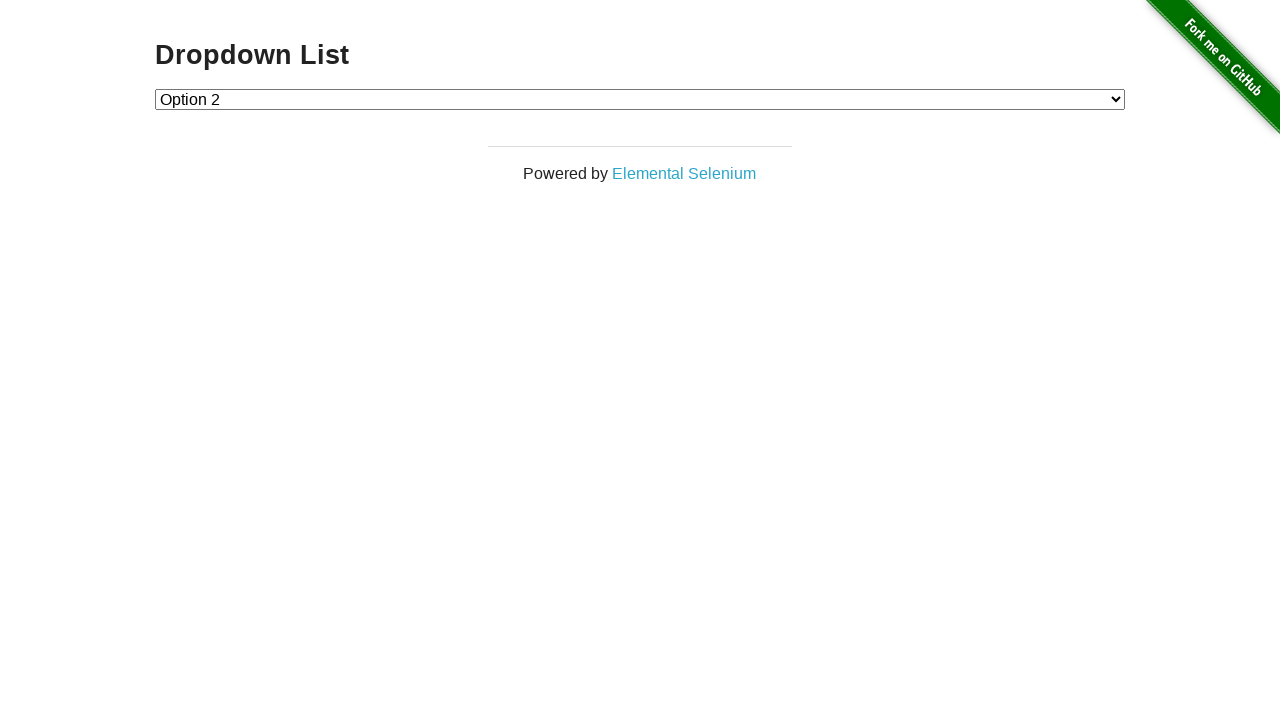

Selected Option 1 from dropdown on select
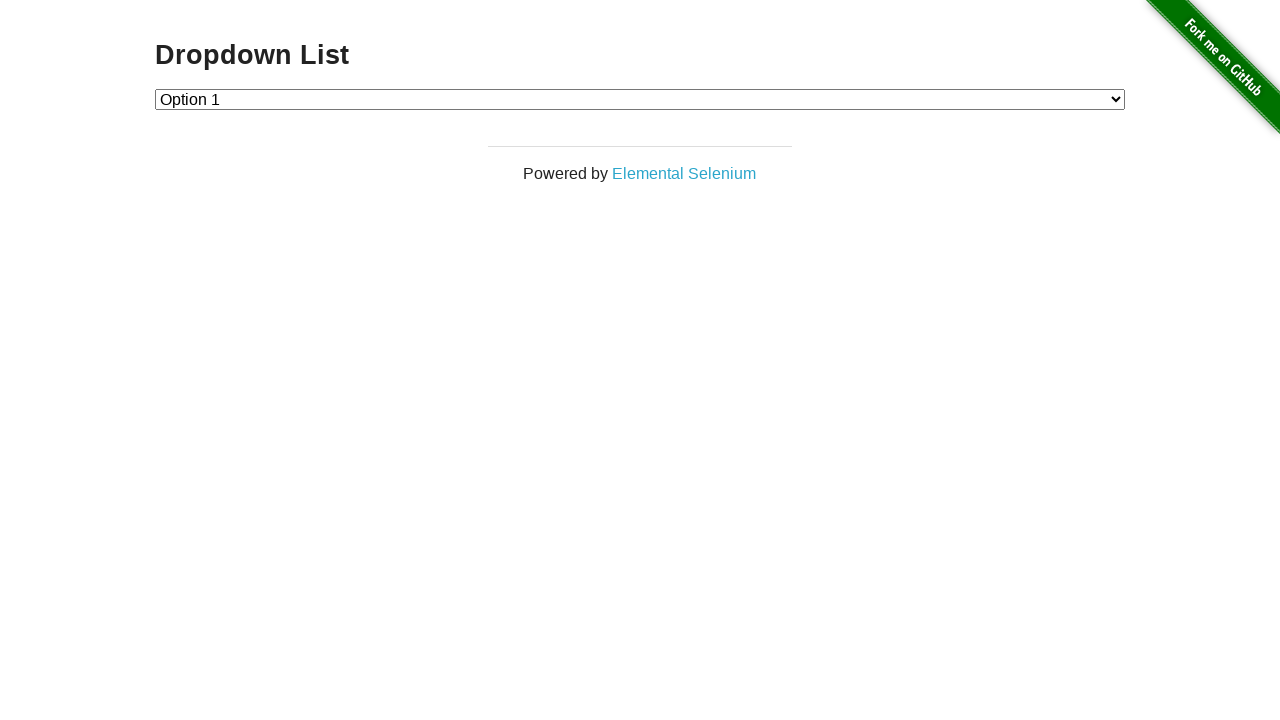

Selected Option 2 from dropdown on select
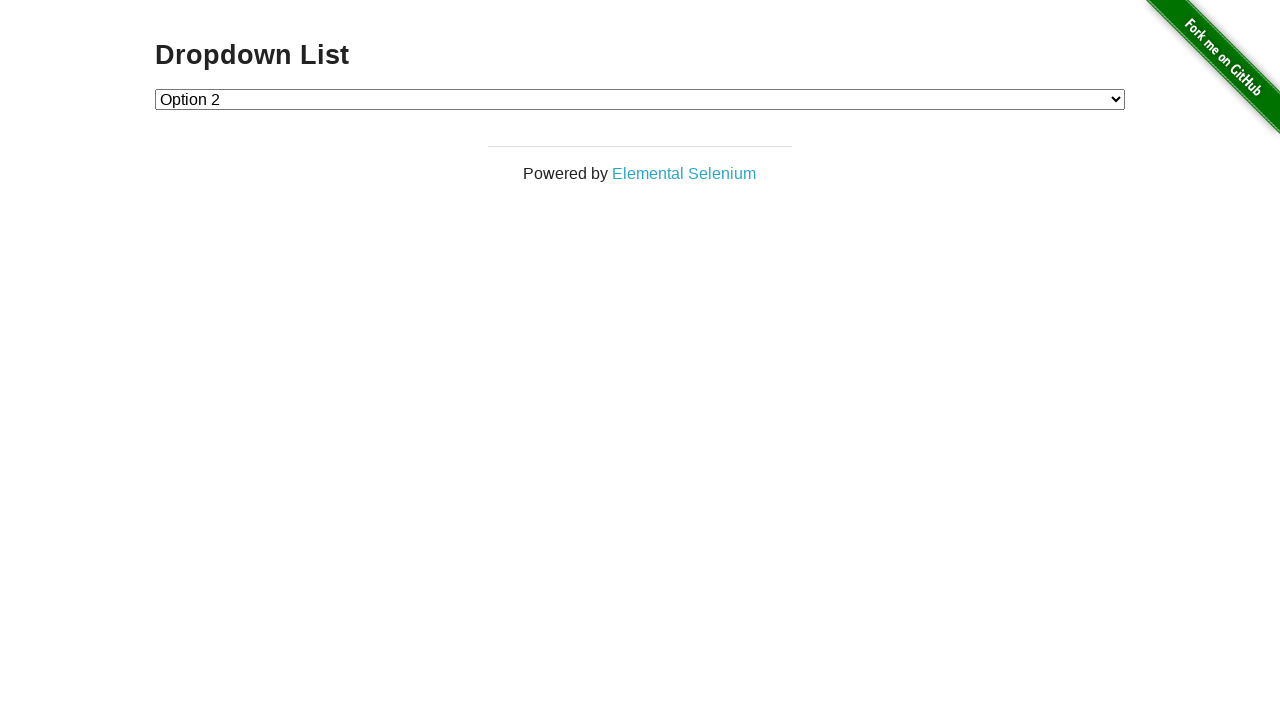

Selected Option 1 from dropdown on select
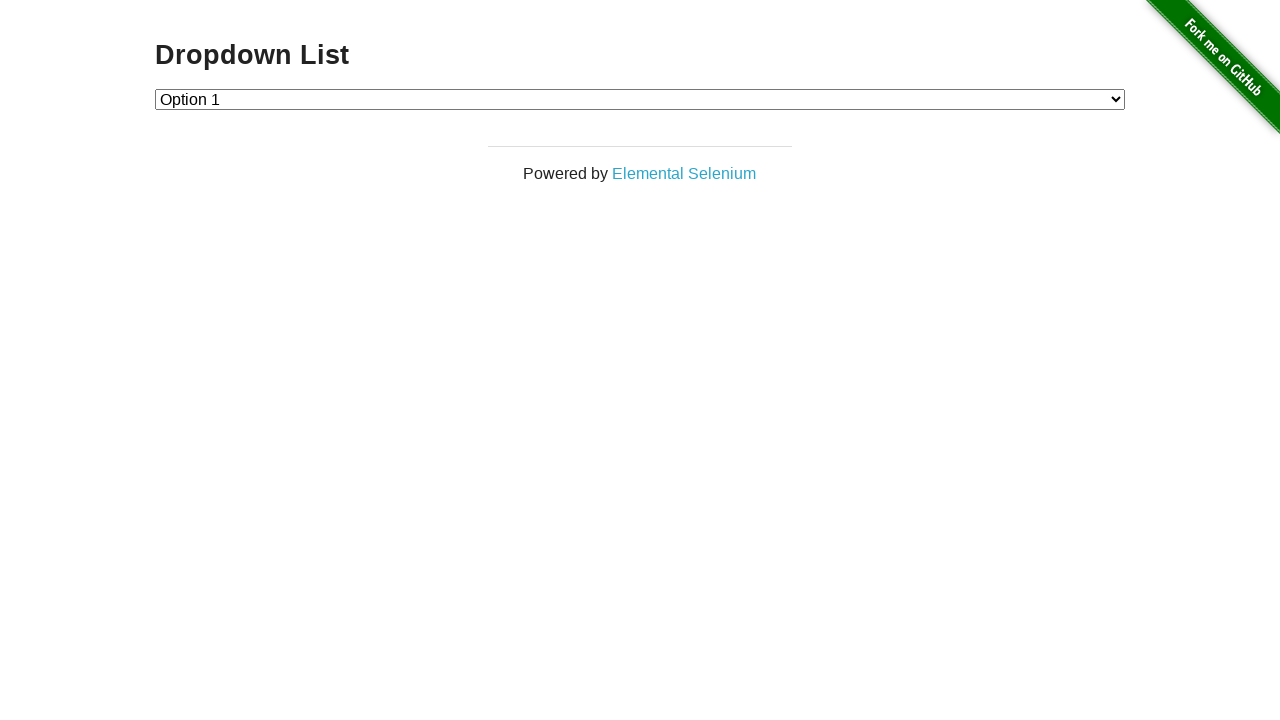

Selected Option 2 from dropdown on select
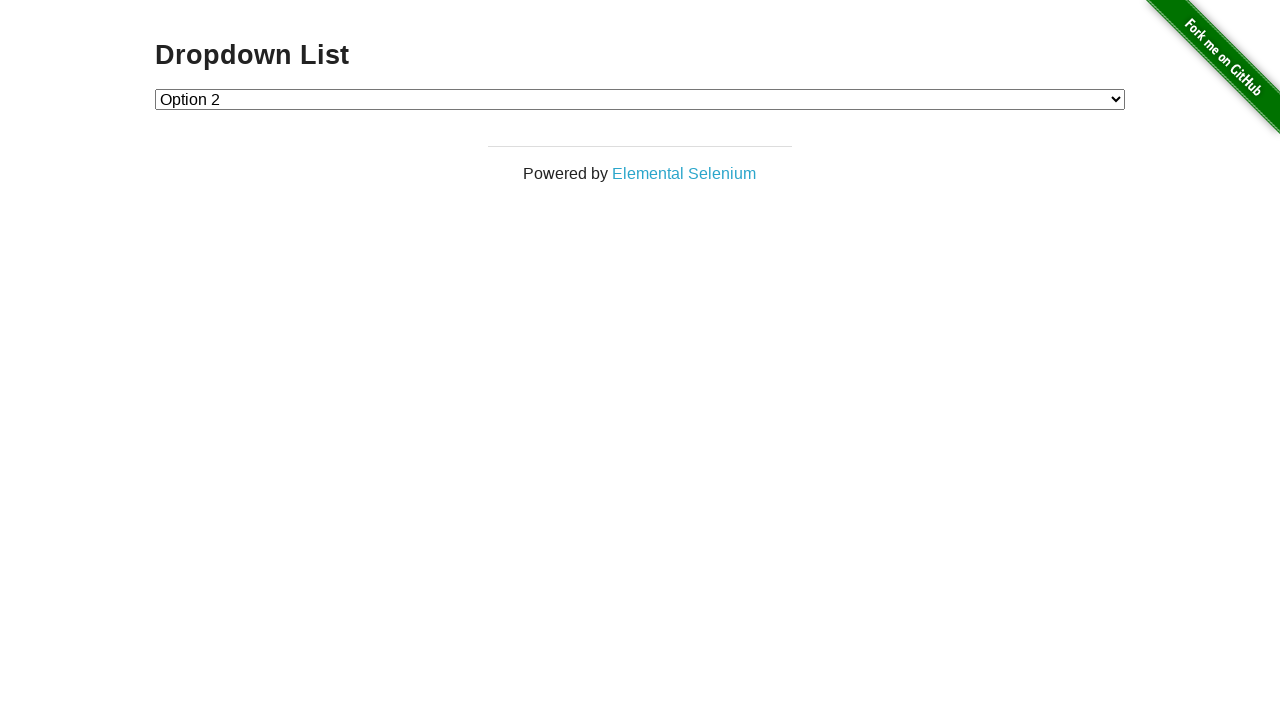

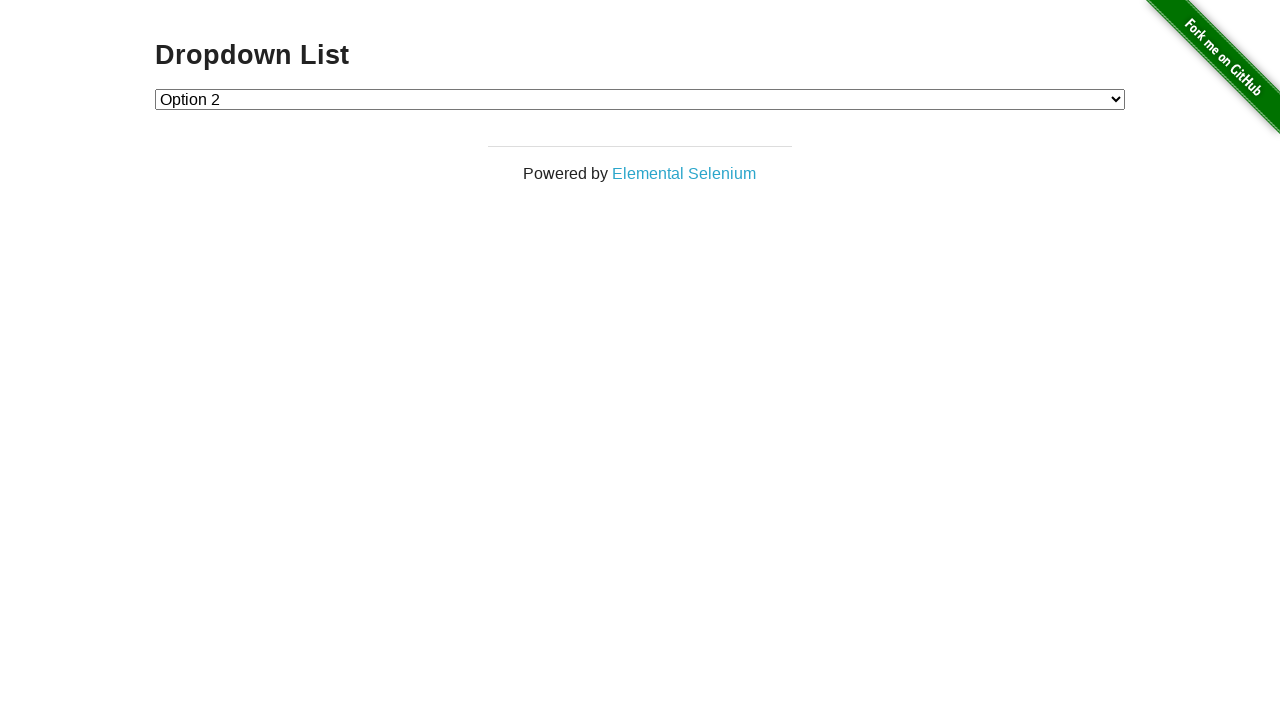